Tests clicking the best sale of the day link and verifies navigation to best sale page

Starting URL: https://www.labirint.ru/

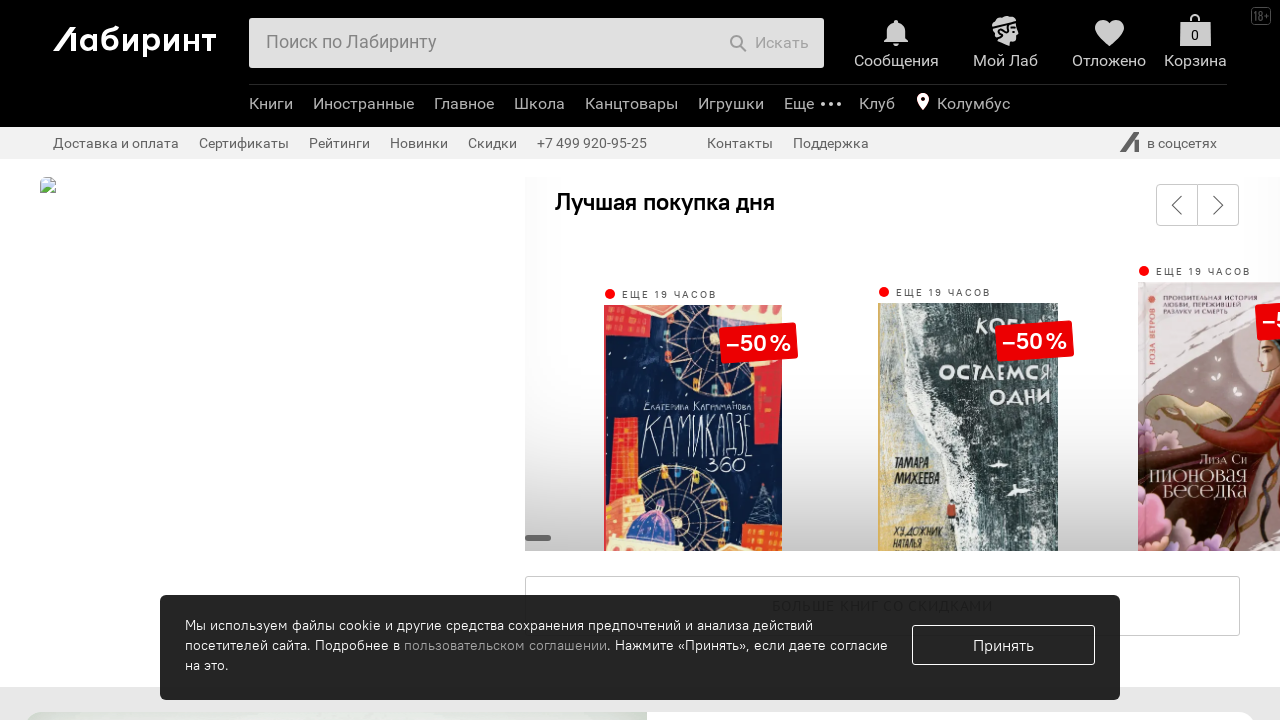

Clicked the best sale of the day link at (665, 201) on a[href='/best/sale/']
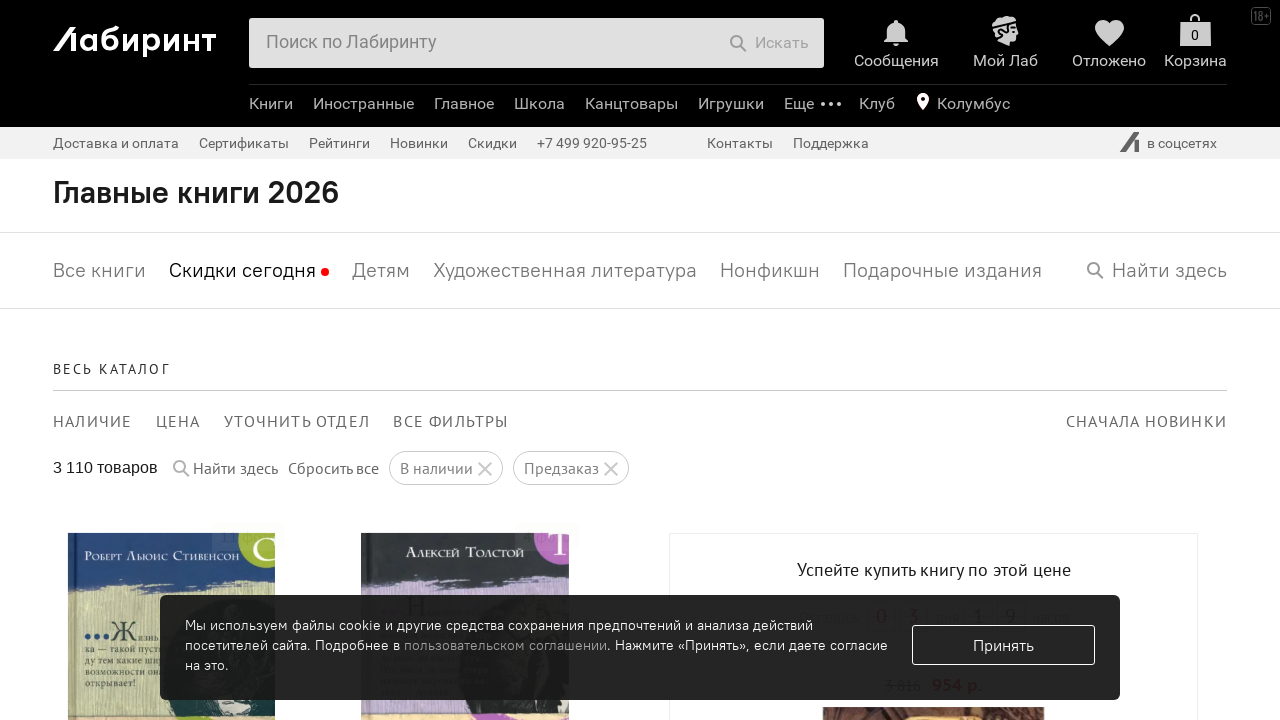

Verified navigation to best sale page
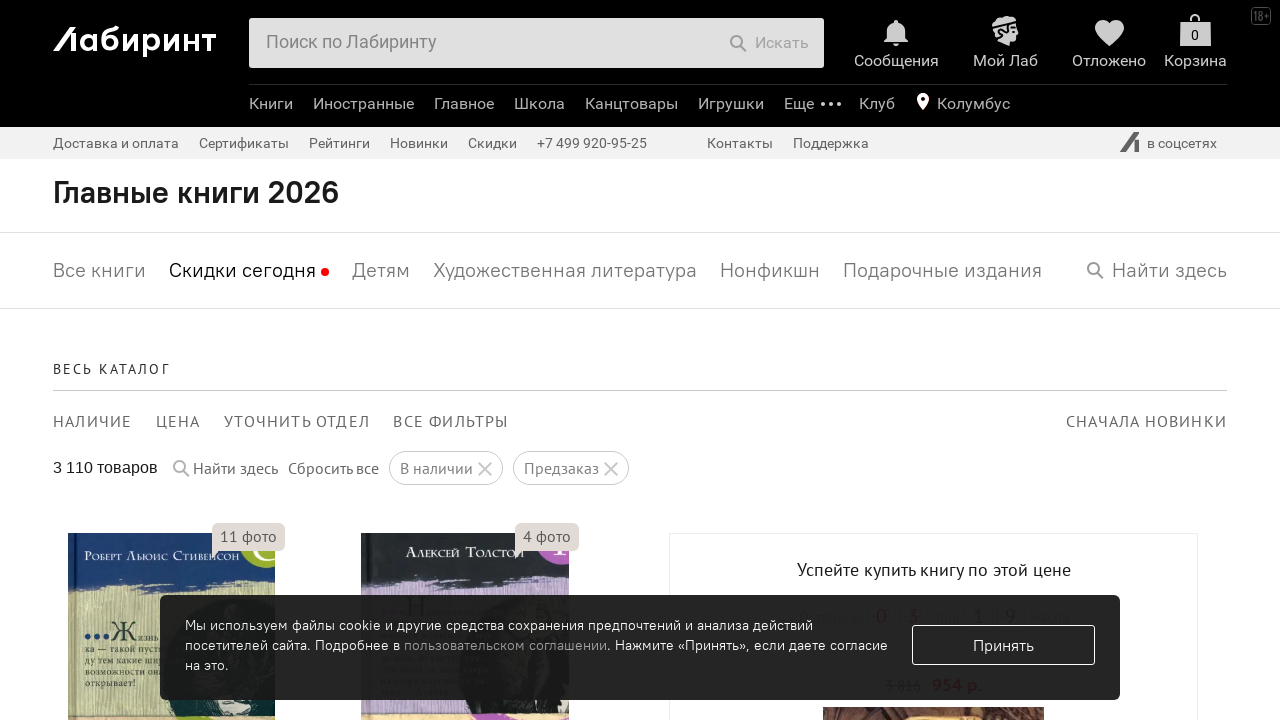

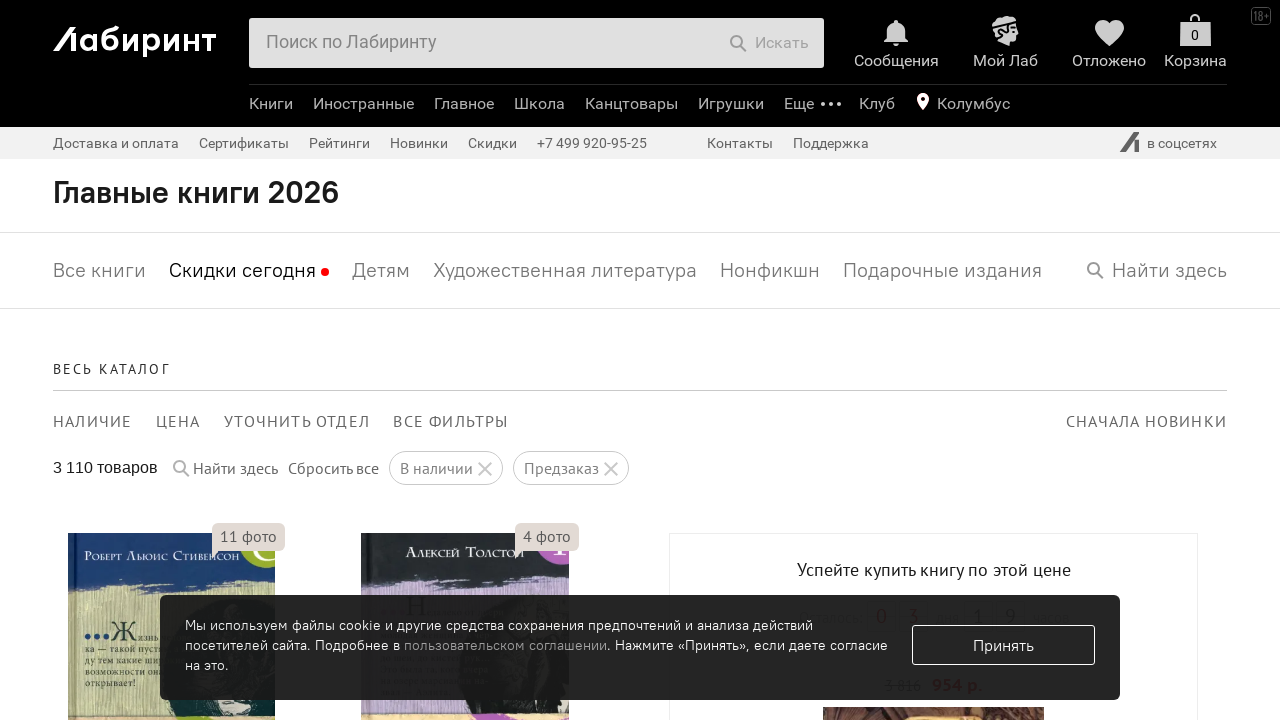